Tests a registration form by filling in required fields (first name, last name, and a third field), submitting the form, and verifying that a success message is displayed.

Starting URL: http://suninjuly.github.io/registration1.html

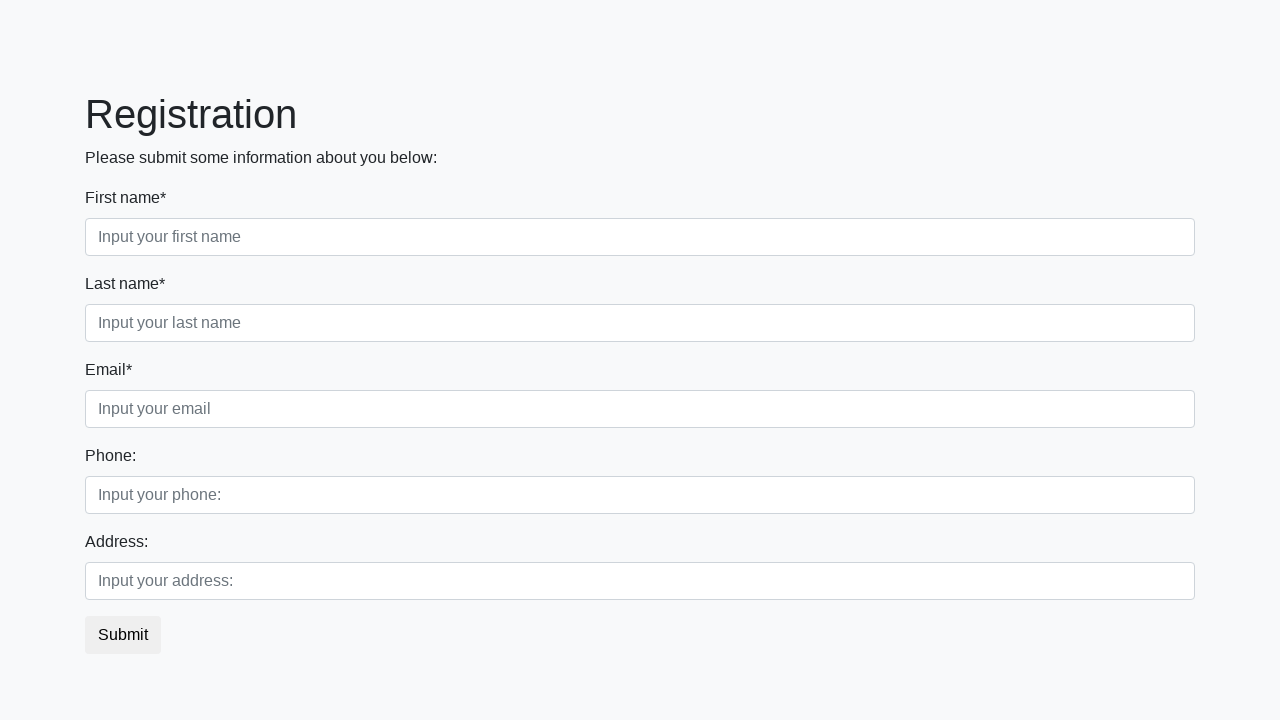

Filled first name field with 'Ivan' on .first
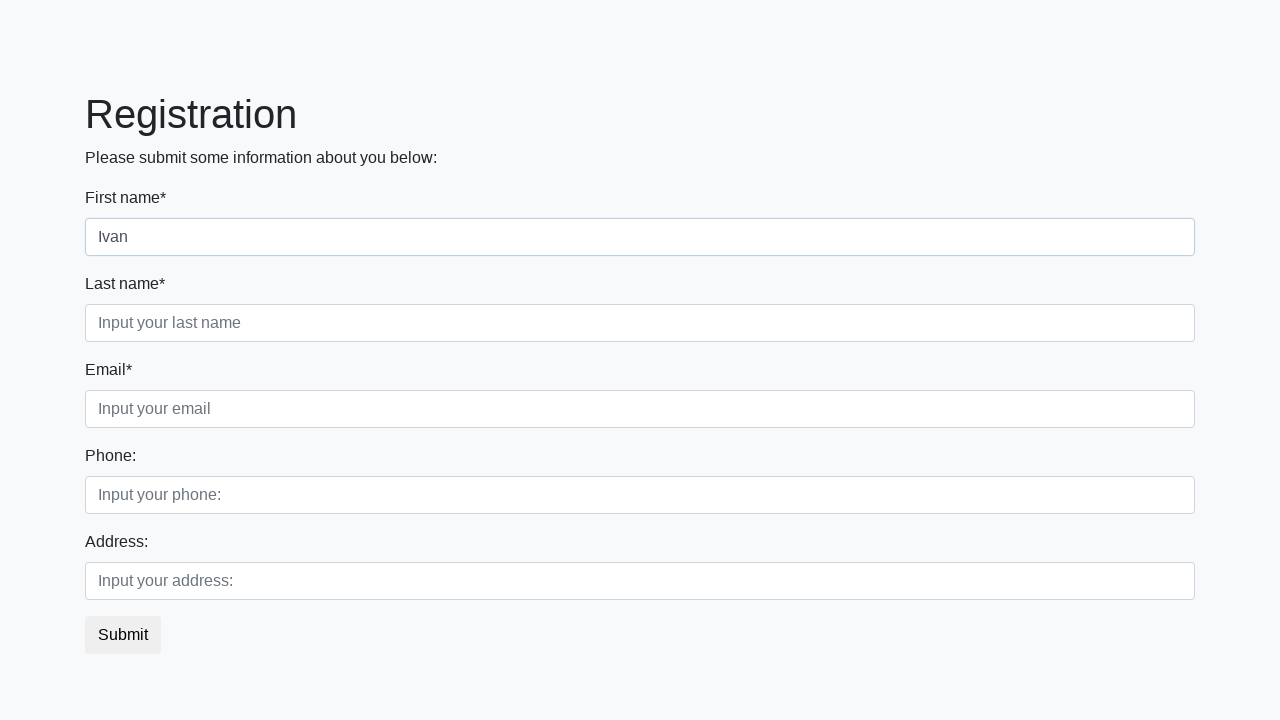

Filled last name field with 'Petrov' on .second
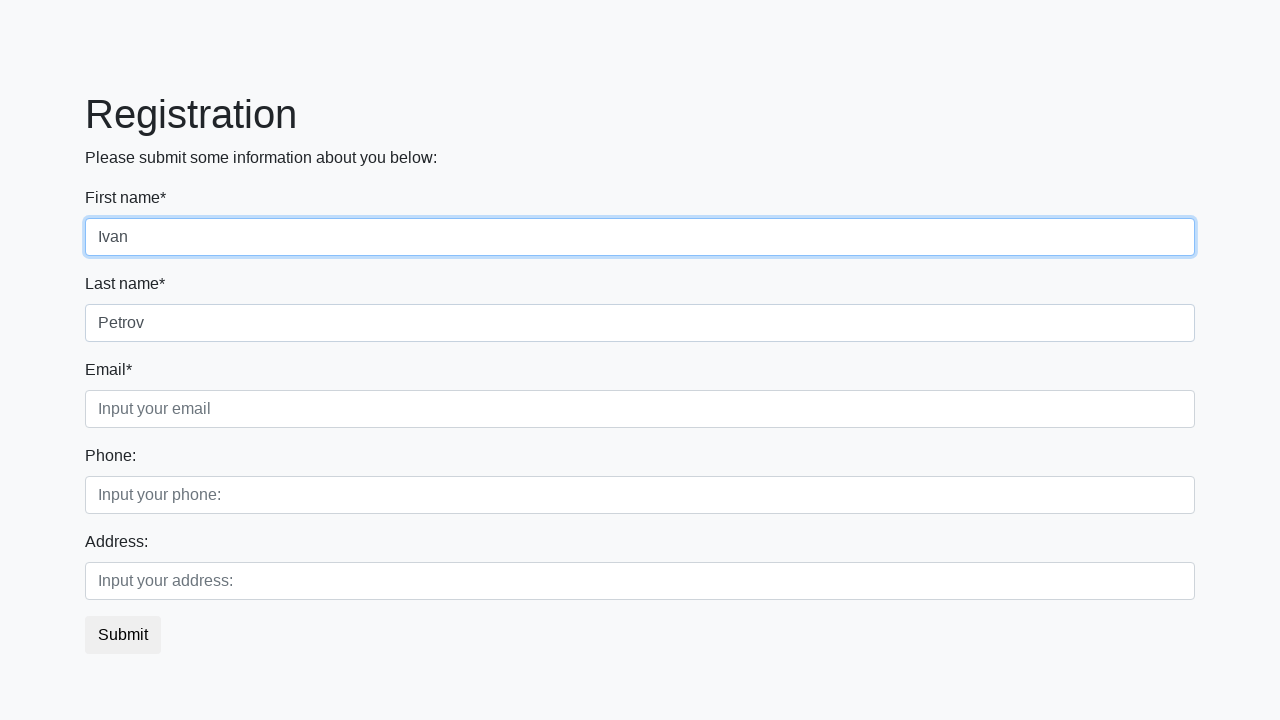

Filled third required field with 'test' on .third
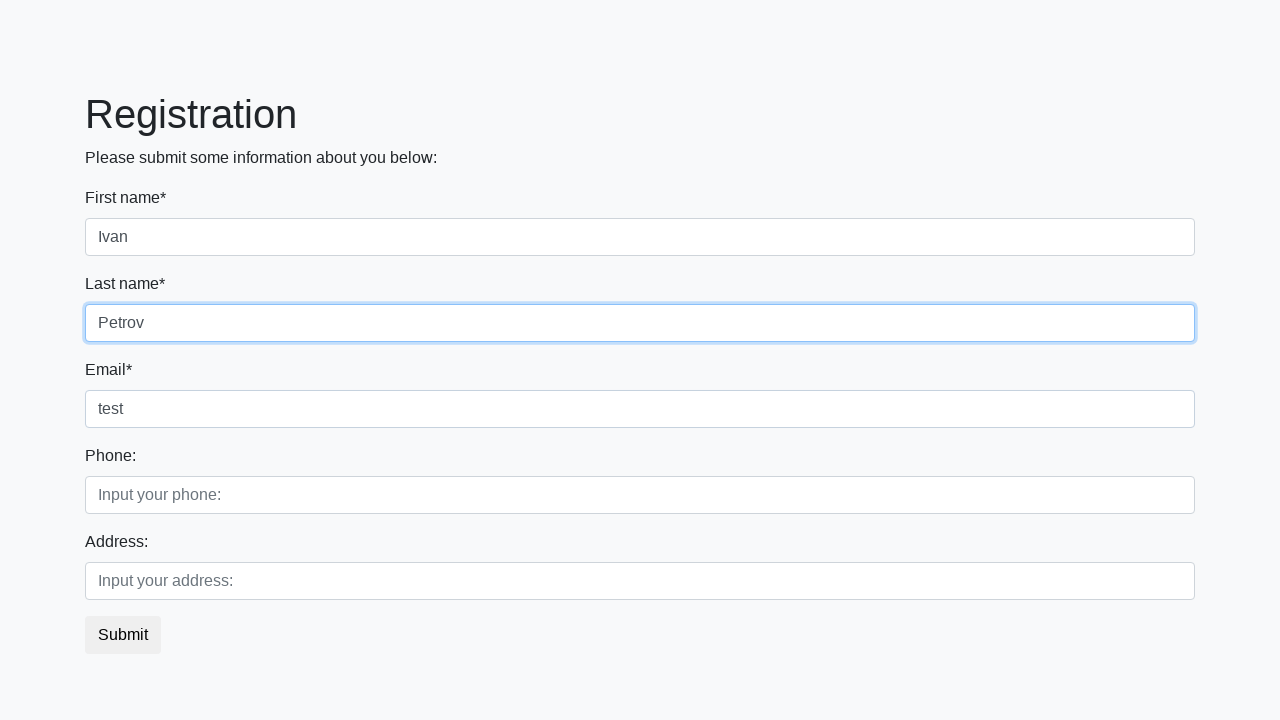

Clicked submit button to register at (123, 635) on button.btn
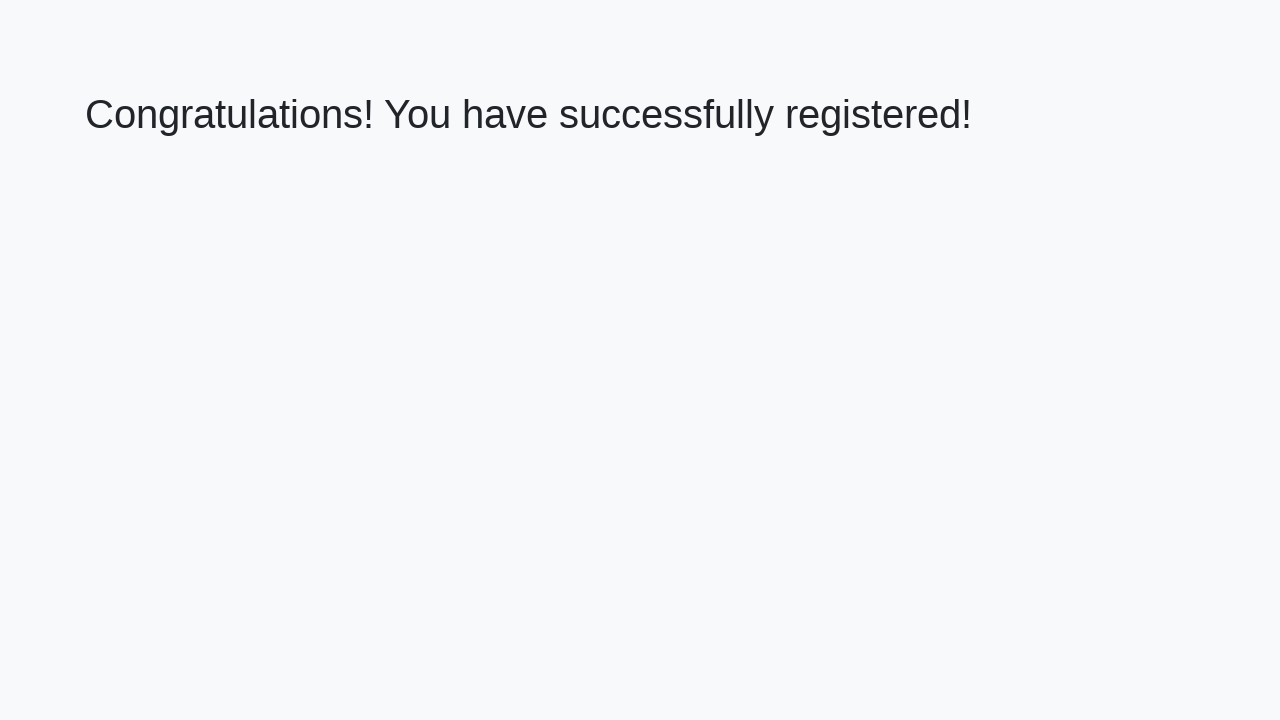

Success message element loaded
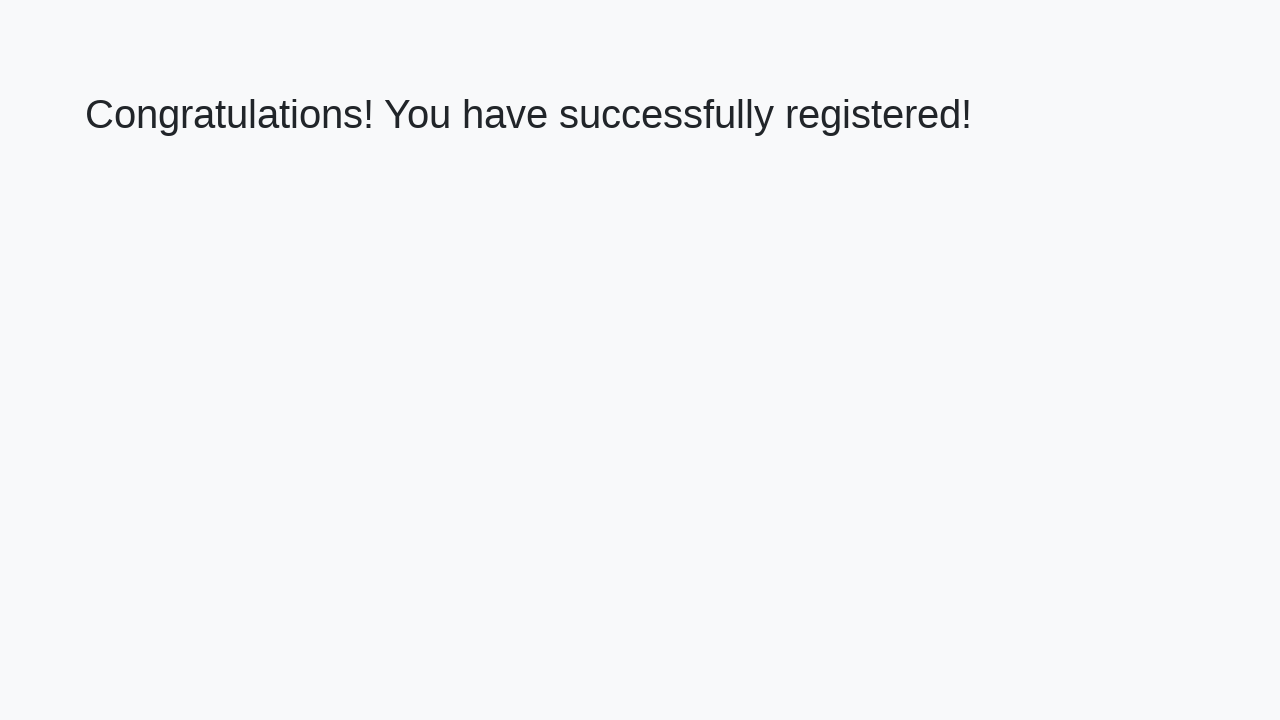

Retrieved success message text
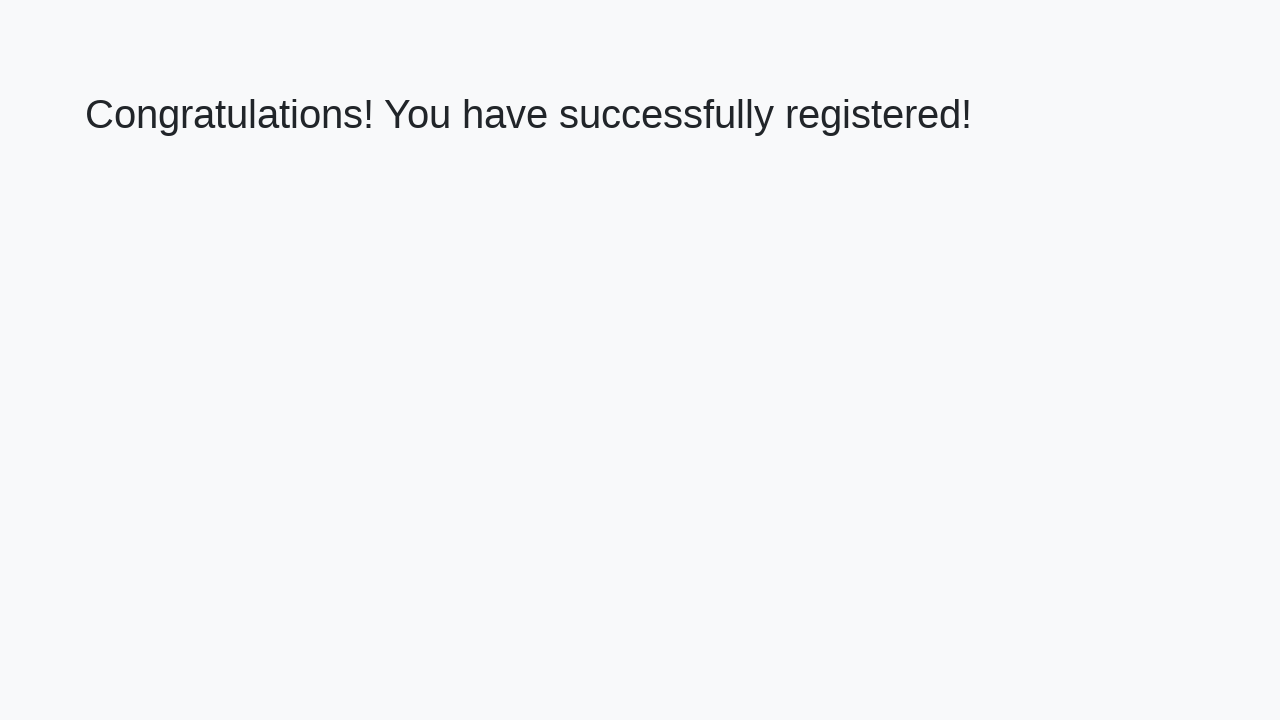

Verified success message: 'Congratulations! You have successfully registered!'
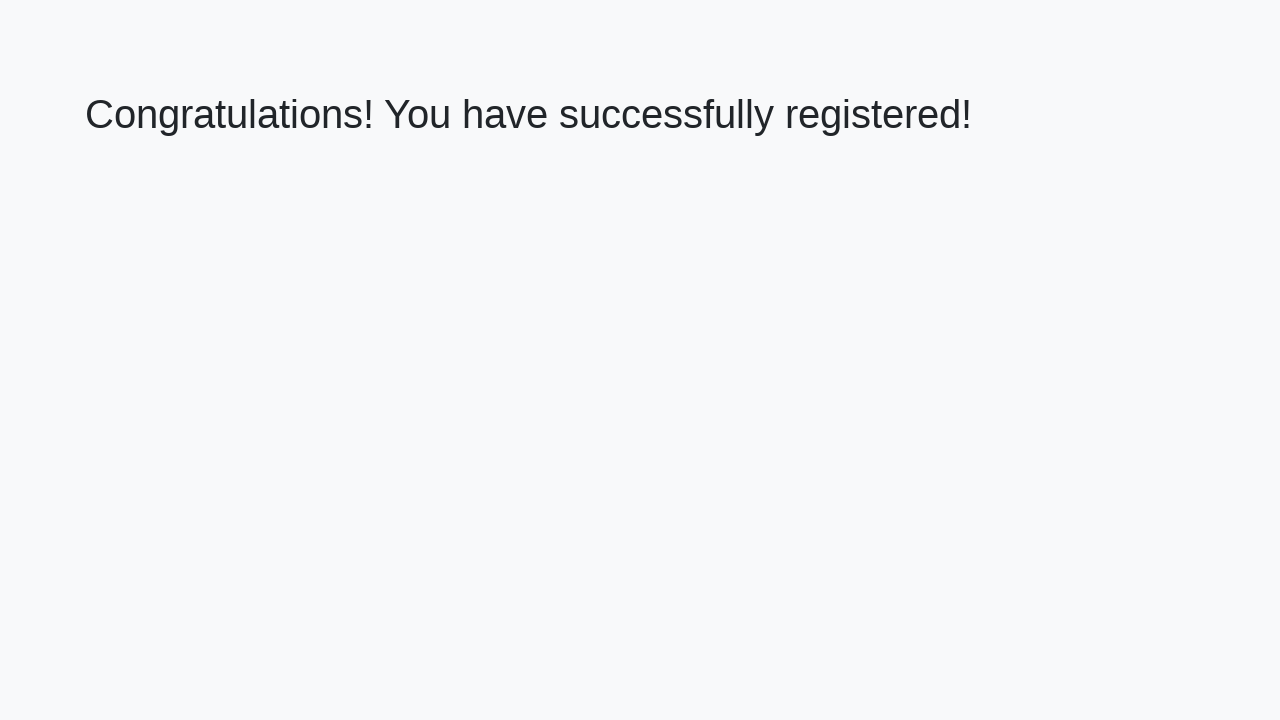

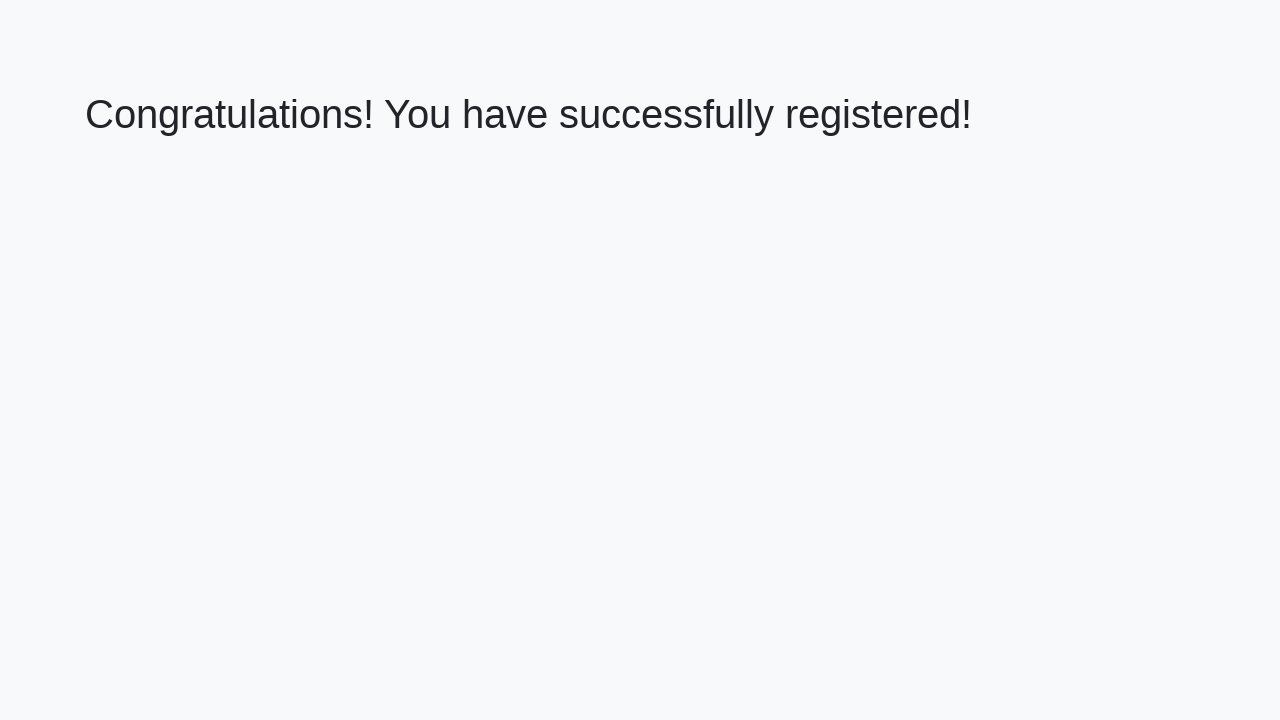